Tests modal dialog handling by opening a small modal and then closing it

Starting URL: https://demoqa.com/modal-dialogs

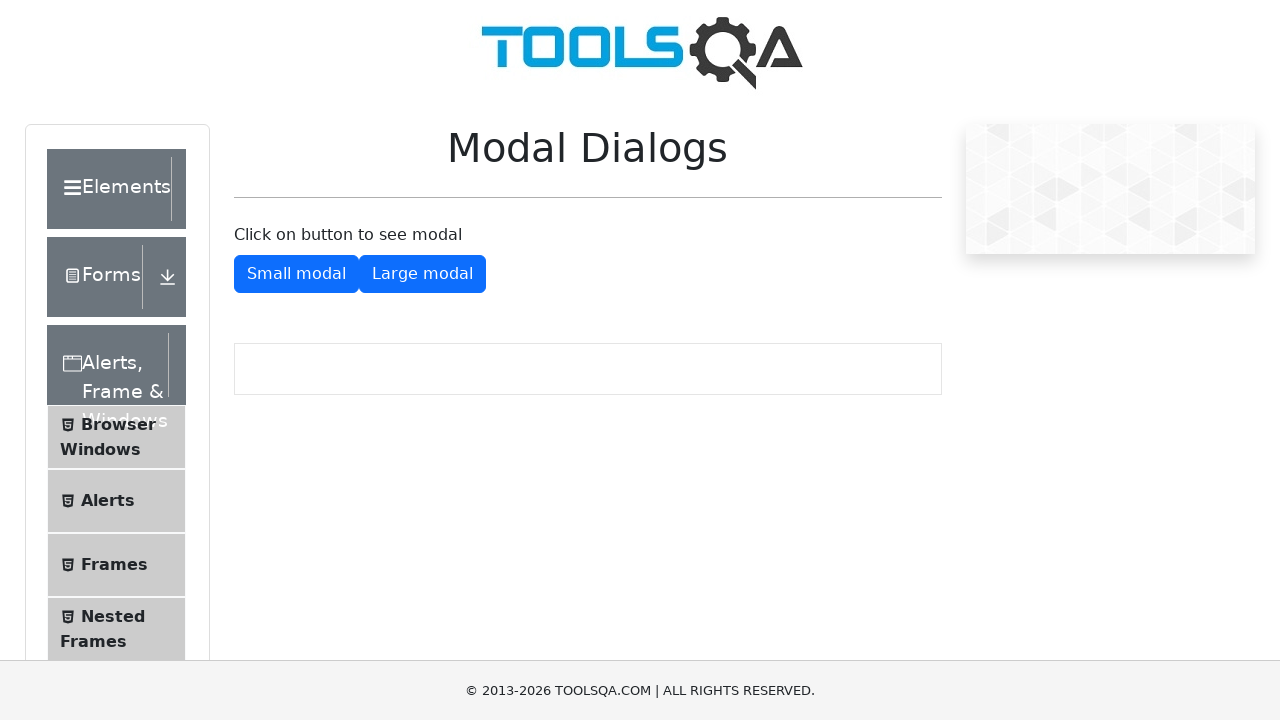

Clicked button to open small modal dialog at (296, 274) on button#showSmallModal
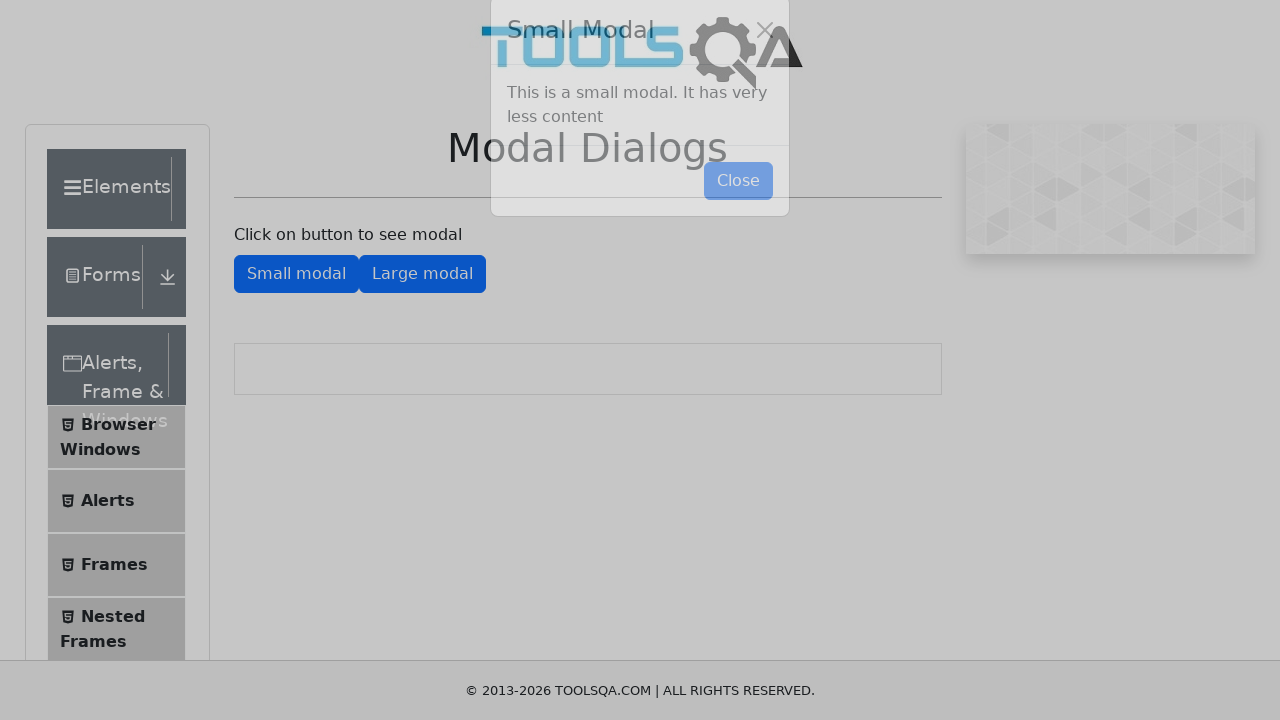

Clicked button to close small modal dialog at (738, 214) on button#closeSmallModal
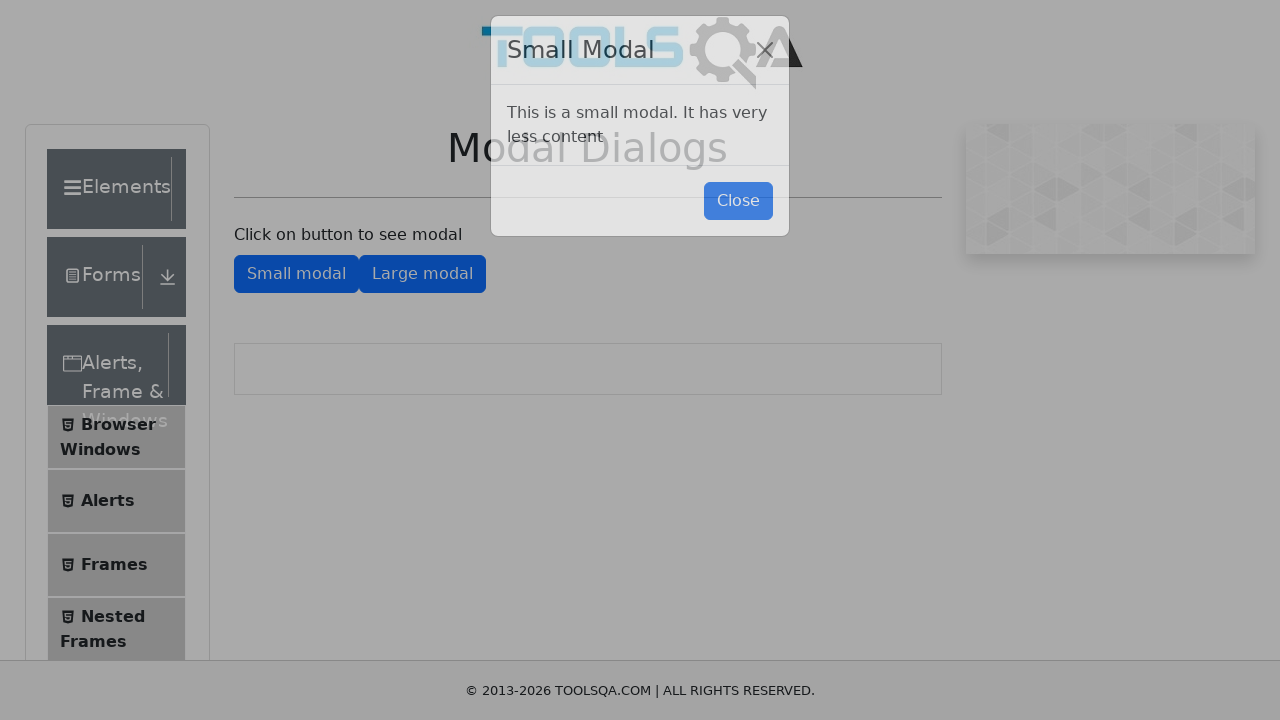

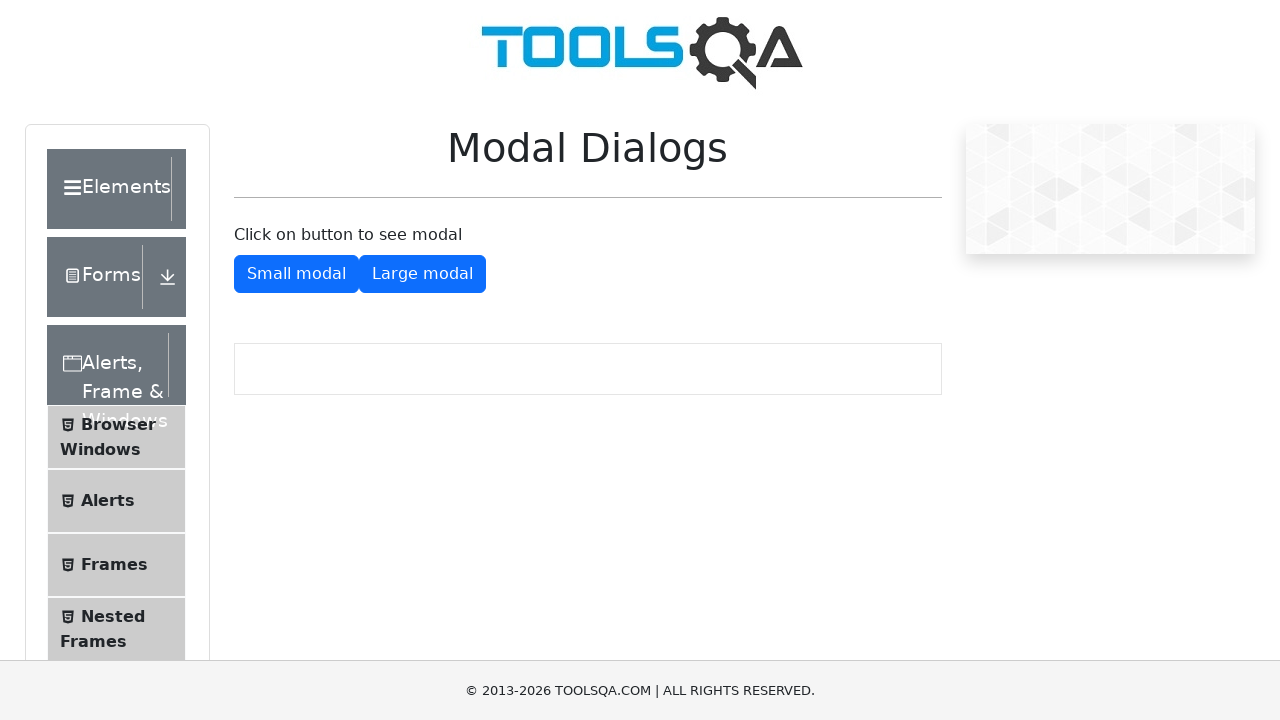